Tests click and hold drag functionality by clicking and holding on block C, dragging it to block A's position, and releasing

Starting URL: https://selenium08.blogspot.com/2020/01/click-and-hold.html

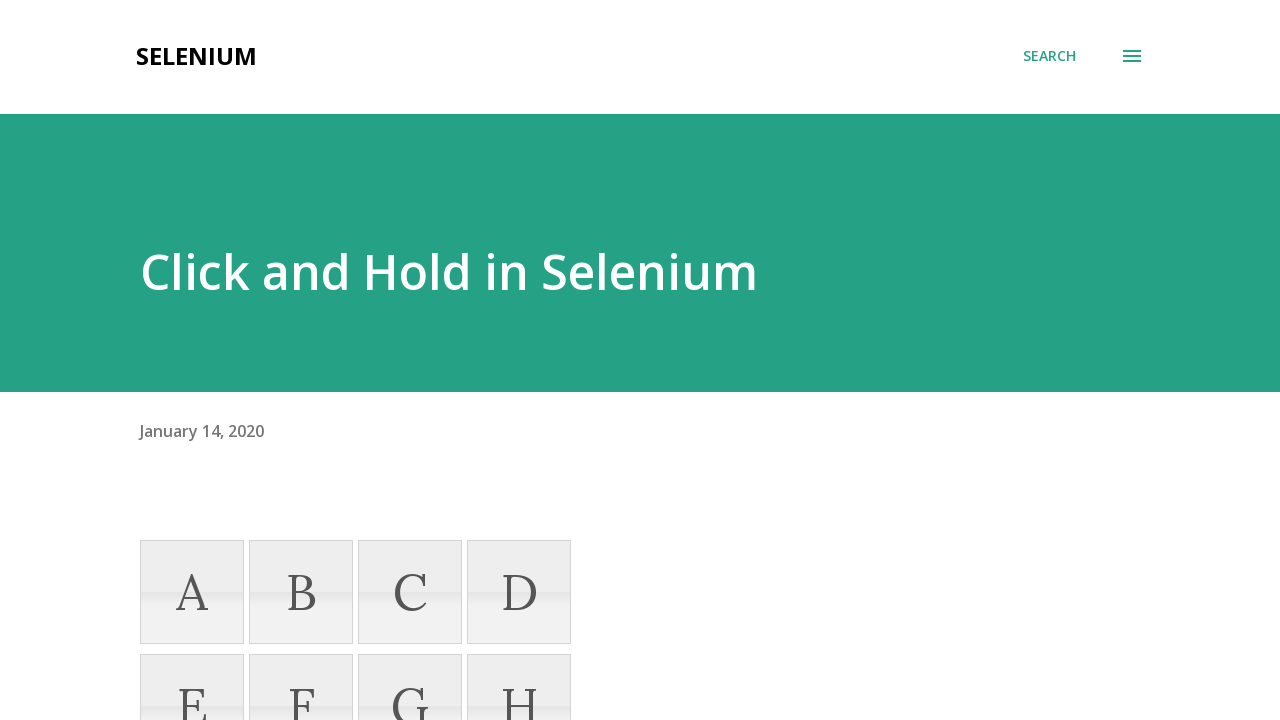

Located block C element
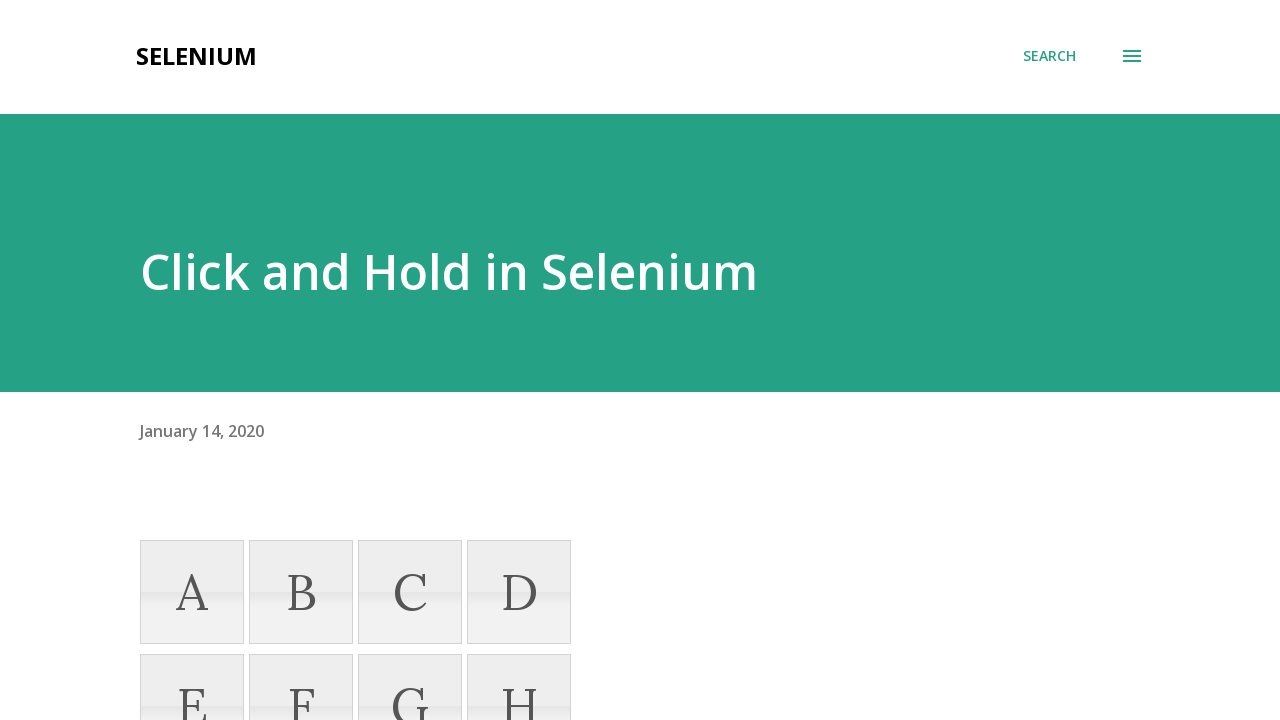

Located block A element
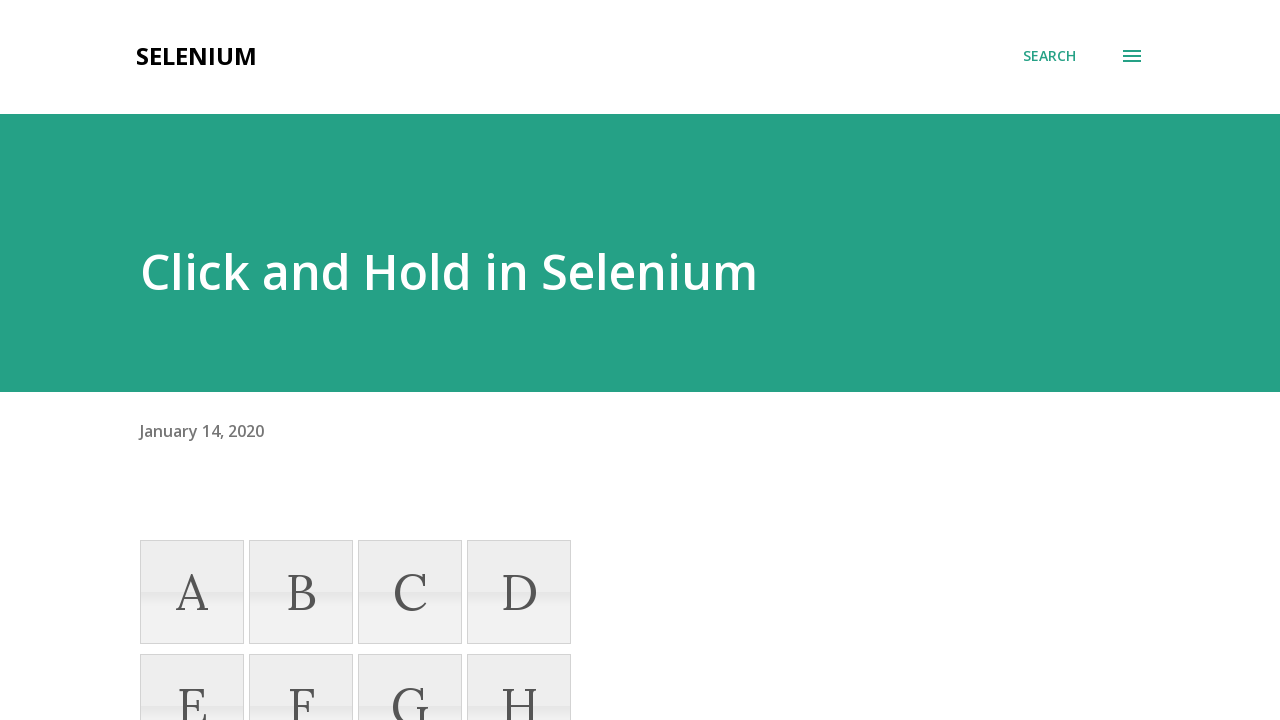

Dragged block C to block A's position at (192, 592)
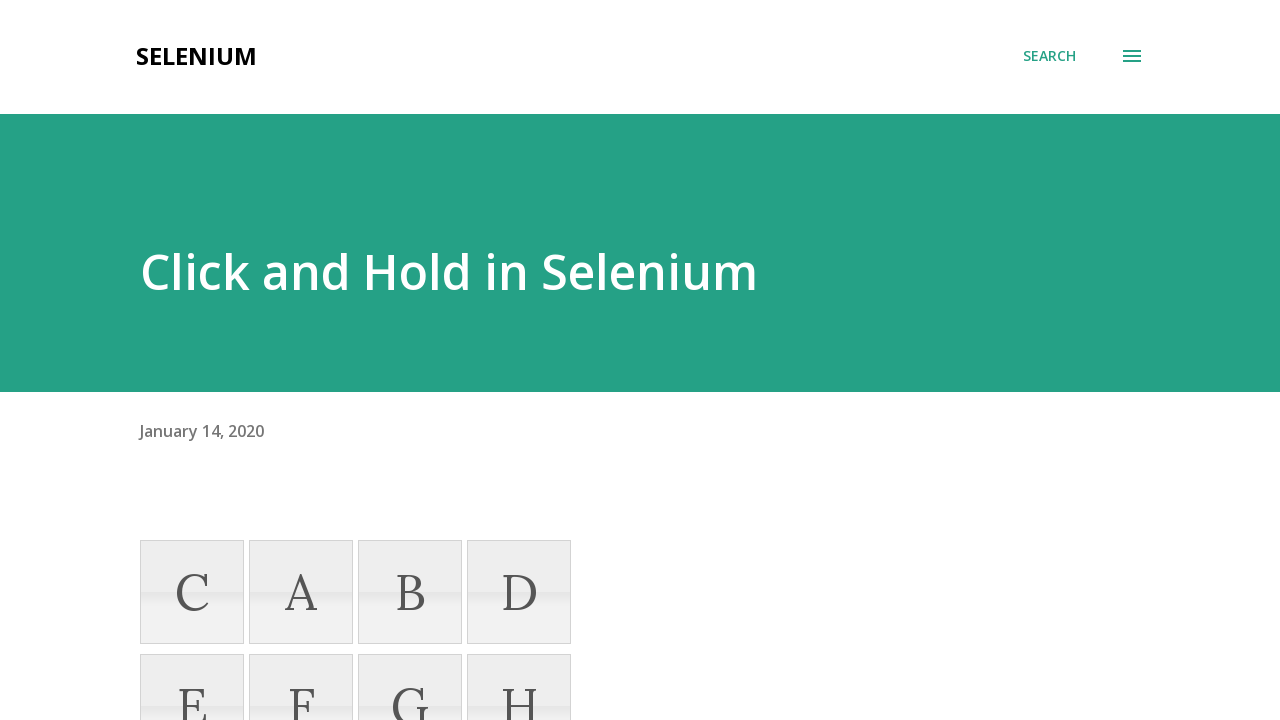

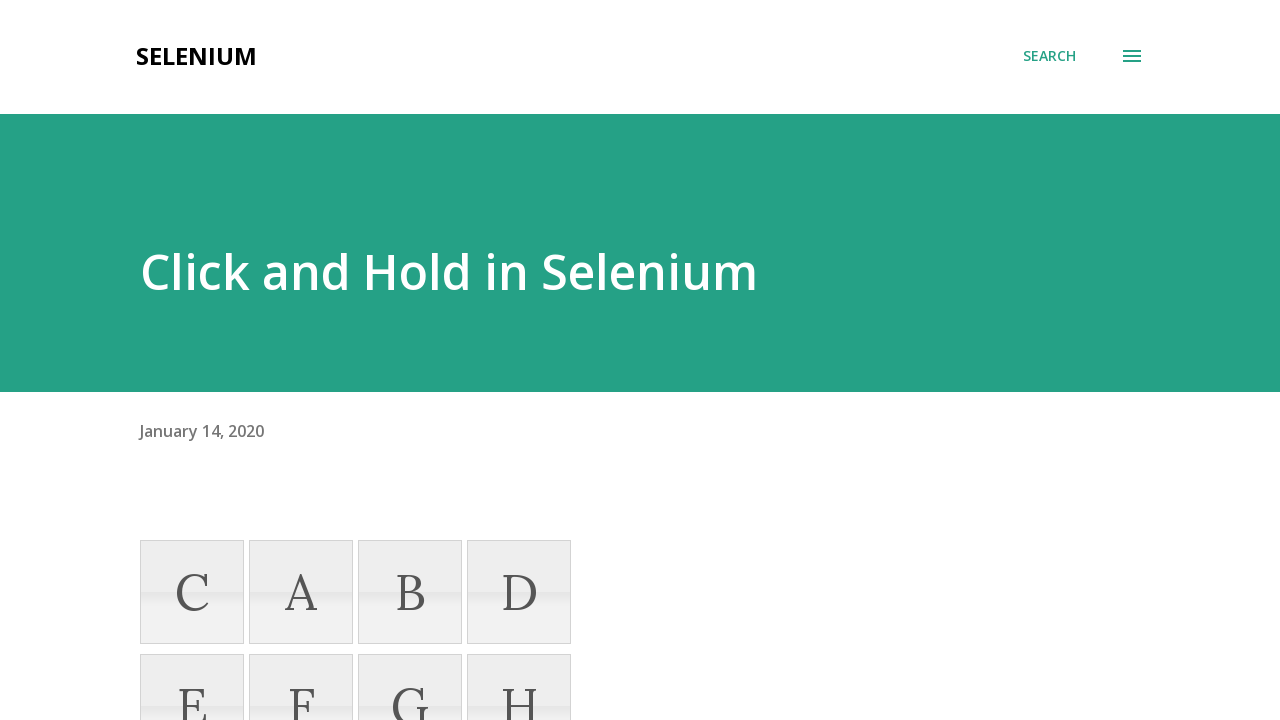